Tests ordering profile climbs by date climbed using the dropdown selector and clicking on a result

Starting URL: https://pinaspeaks.com/mountaineer/@Ivey

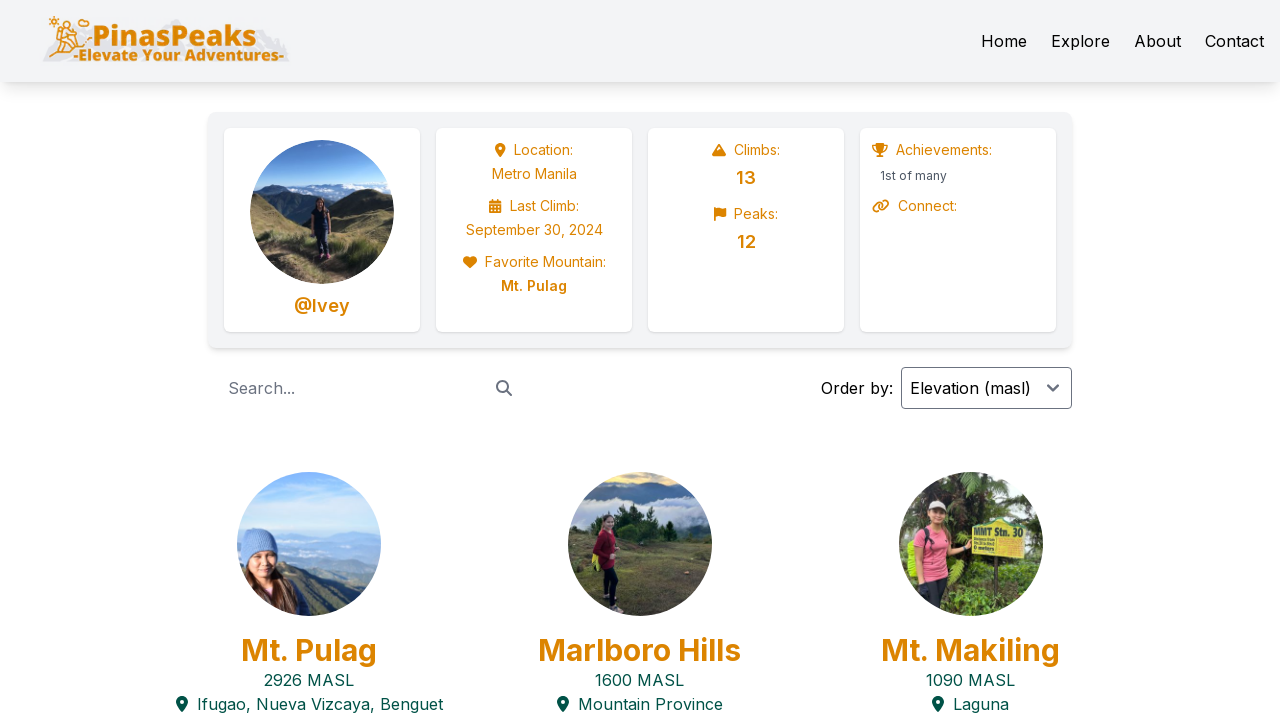

Waited for page to load with networkidle state
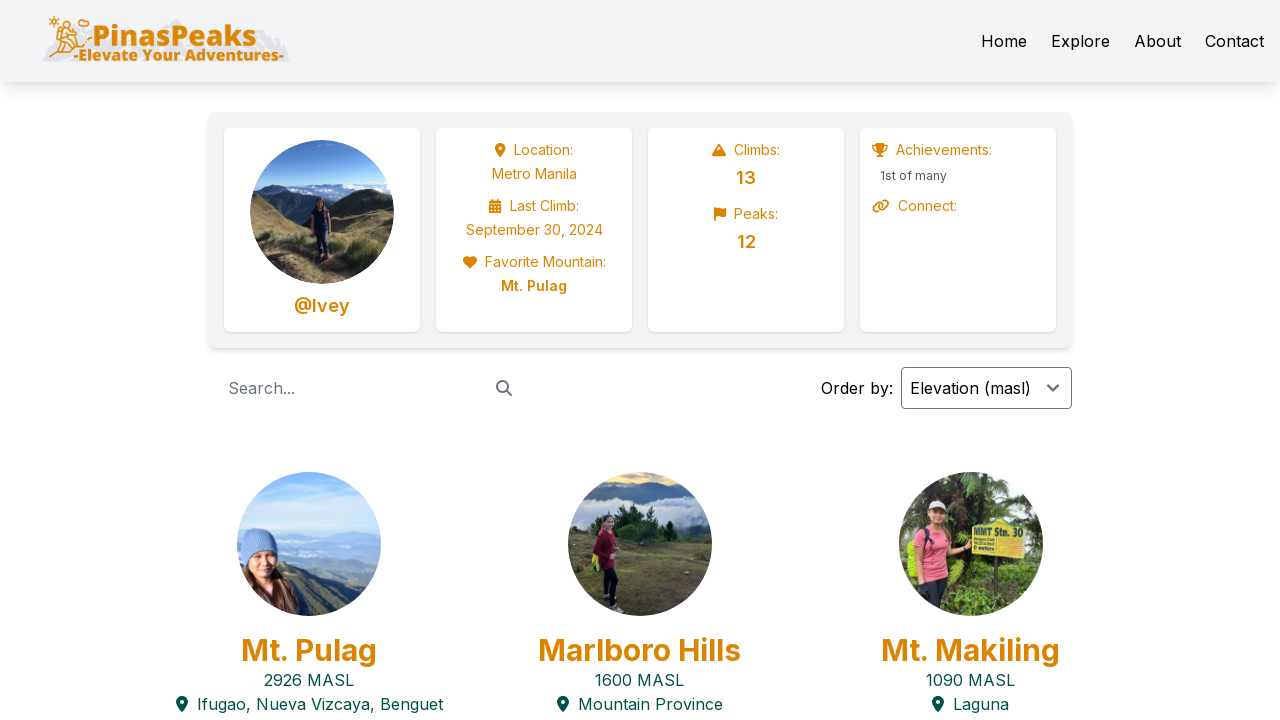

Selected 'Date Climbed' option from the Order by dropdown on internal:role=combobox
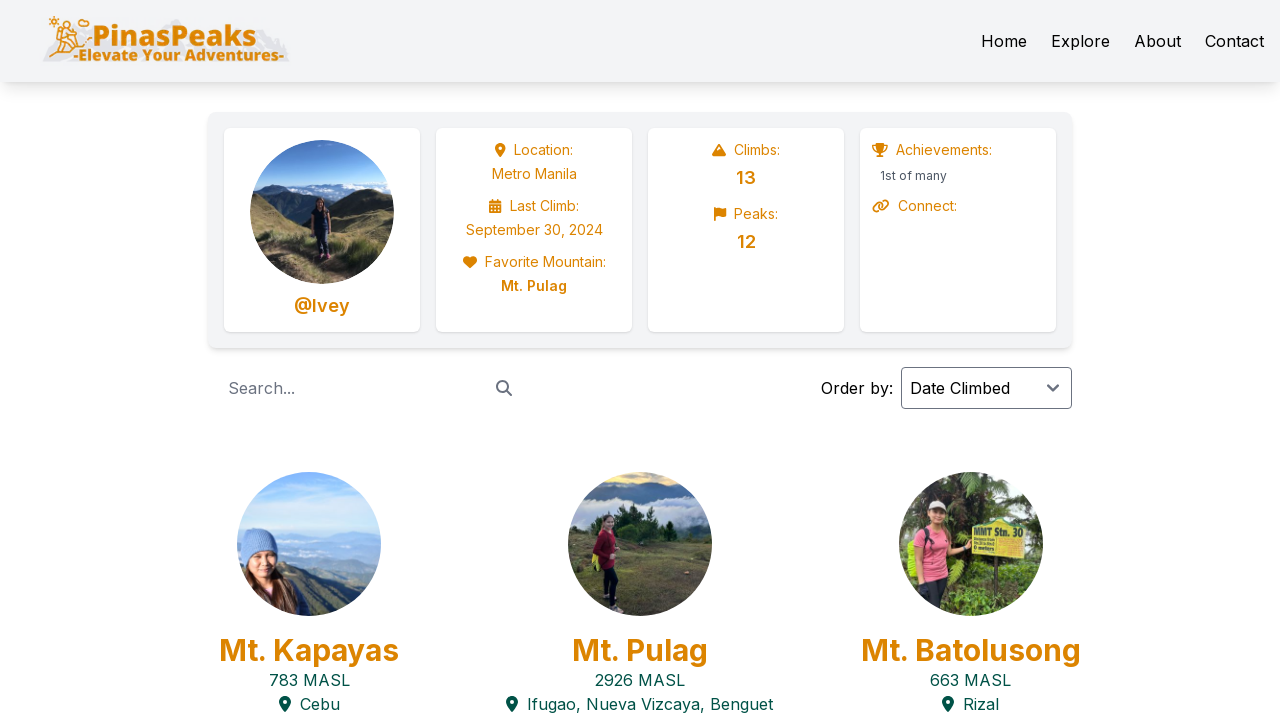

Located the first climb result (Mt. Kapayas783 MASL Cebu Day)
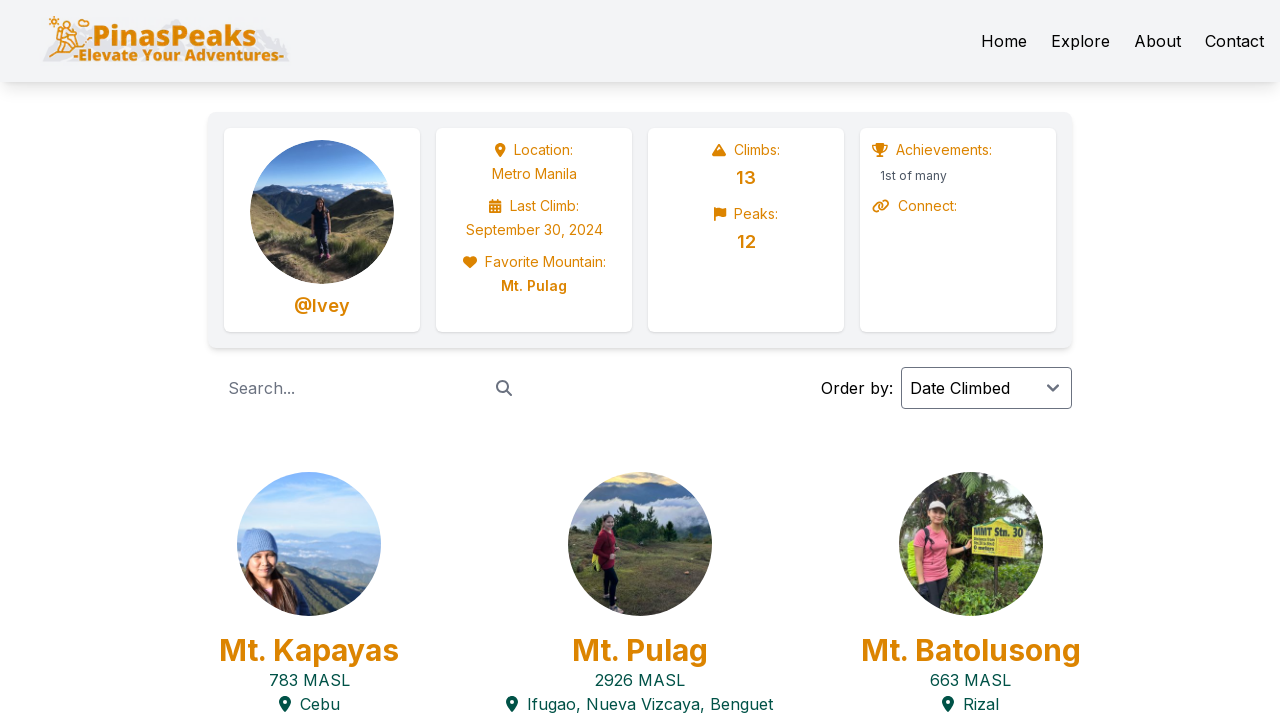

Clicked on the Mt. Kapayas climb result at (640, 360) on div >> internal:has-text="Mt. Kapayas783 MASL Cebu Day"i >> nth=0
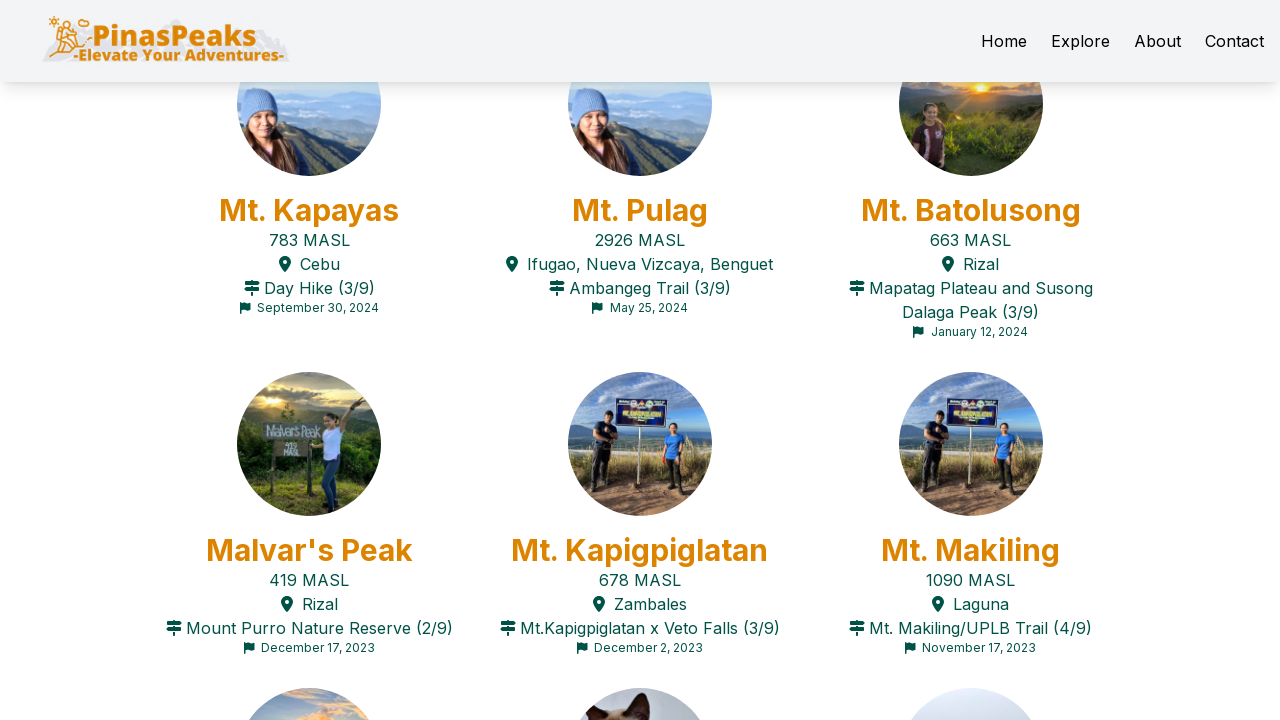

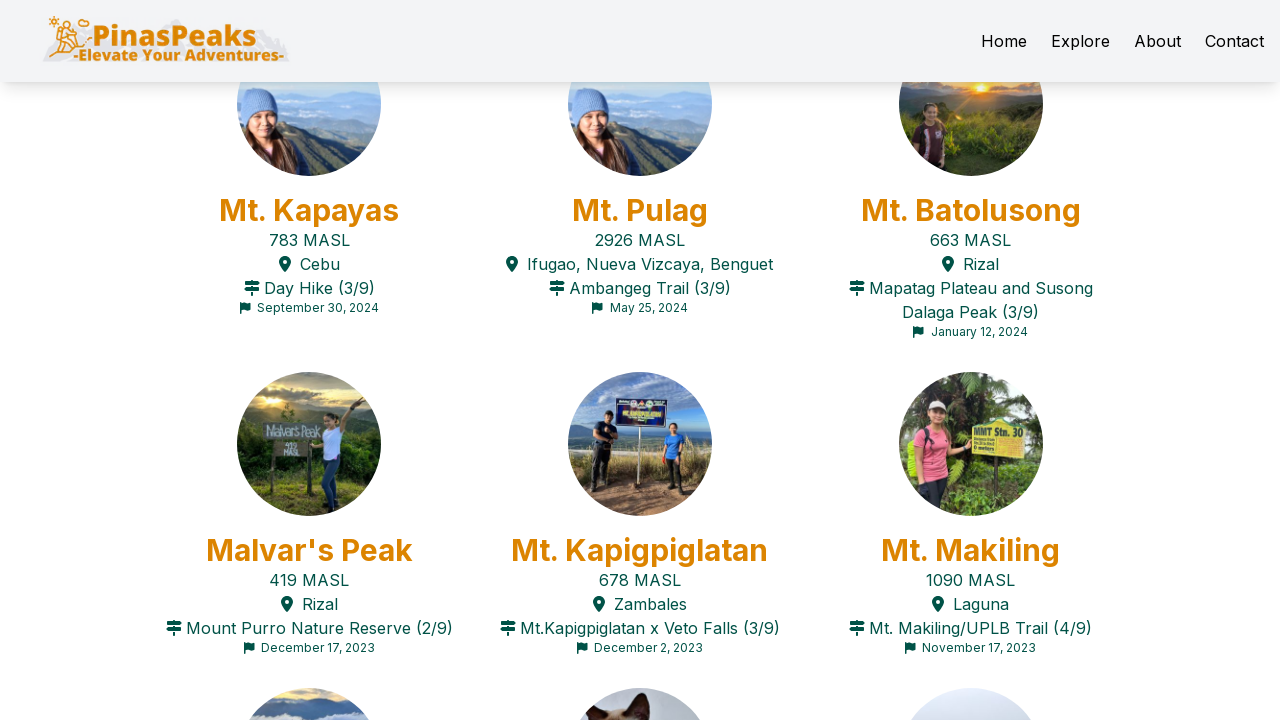